Tests keyboard actions including select all, copy, tab, and paste operations, then navigates to Nykaa to test search input.

Starting URL: https://text-compare.com/

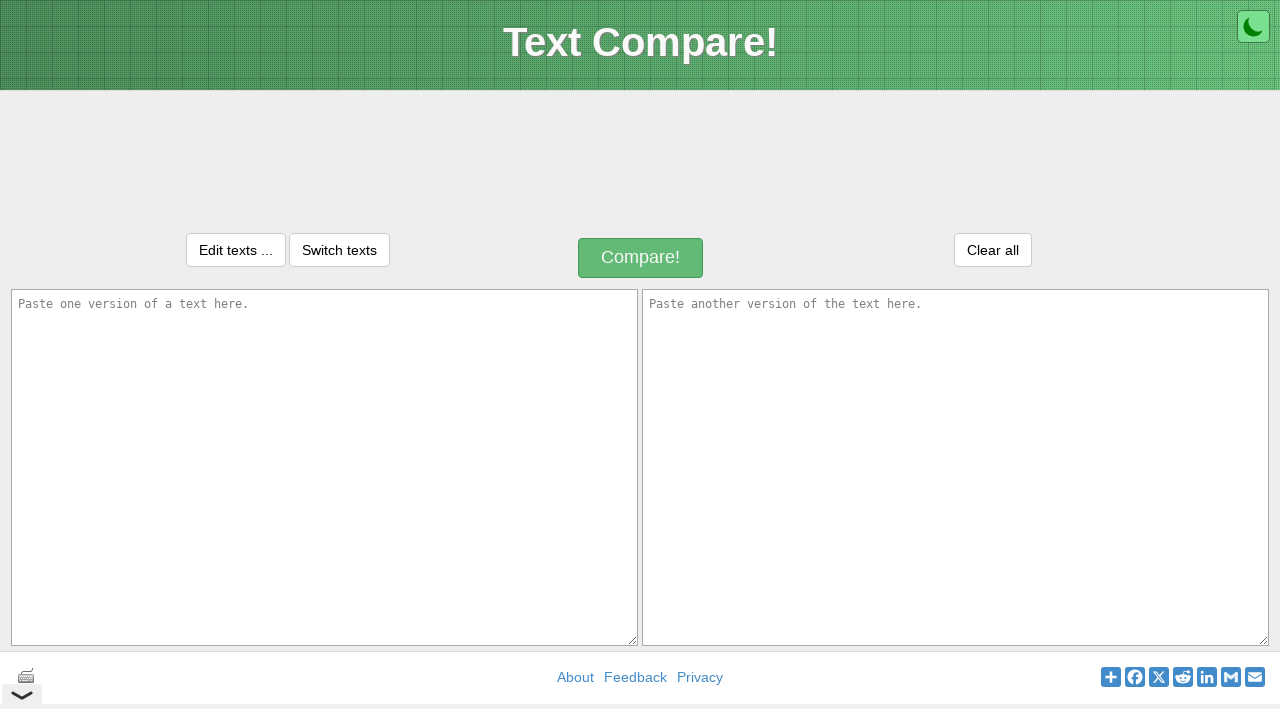

Filled first textarea with 'Welcome to selenium' on //textarea[@placeholder='Paste one version of a text here.']
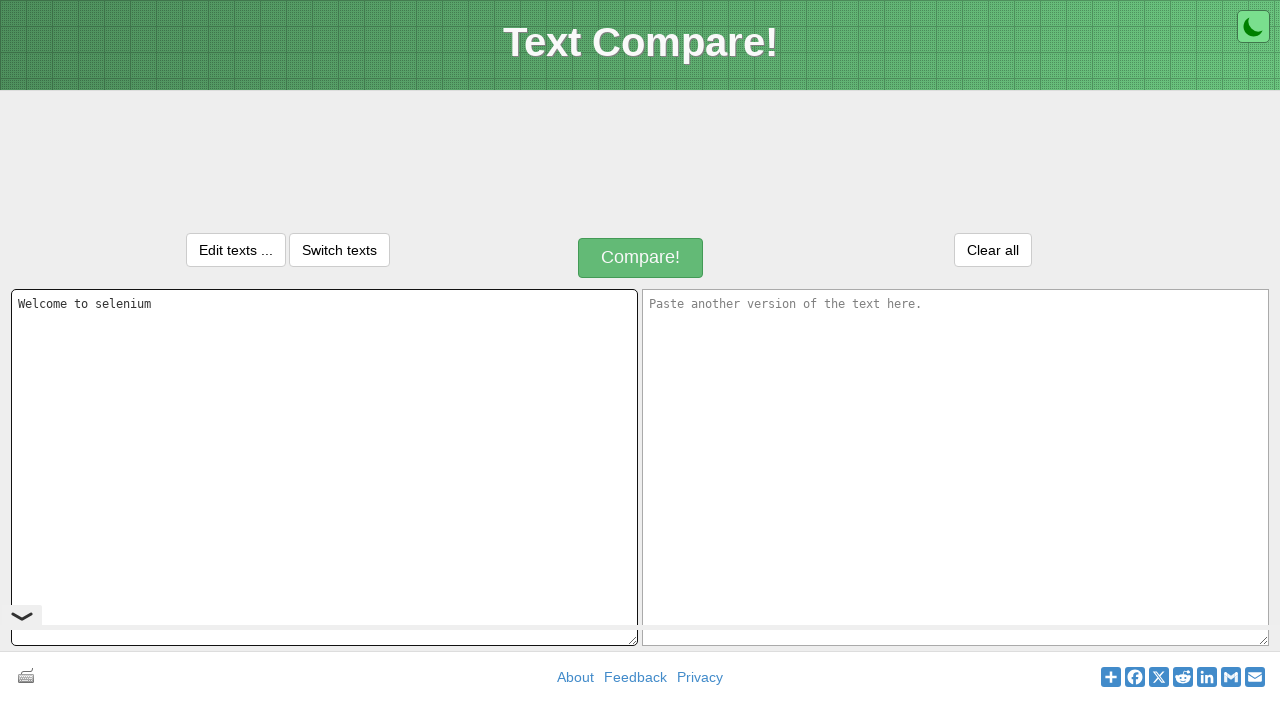

Selected all text using Ctrl+A
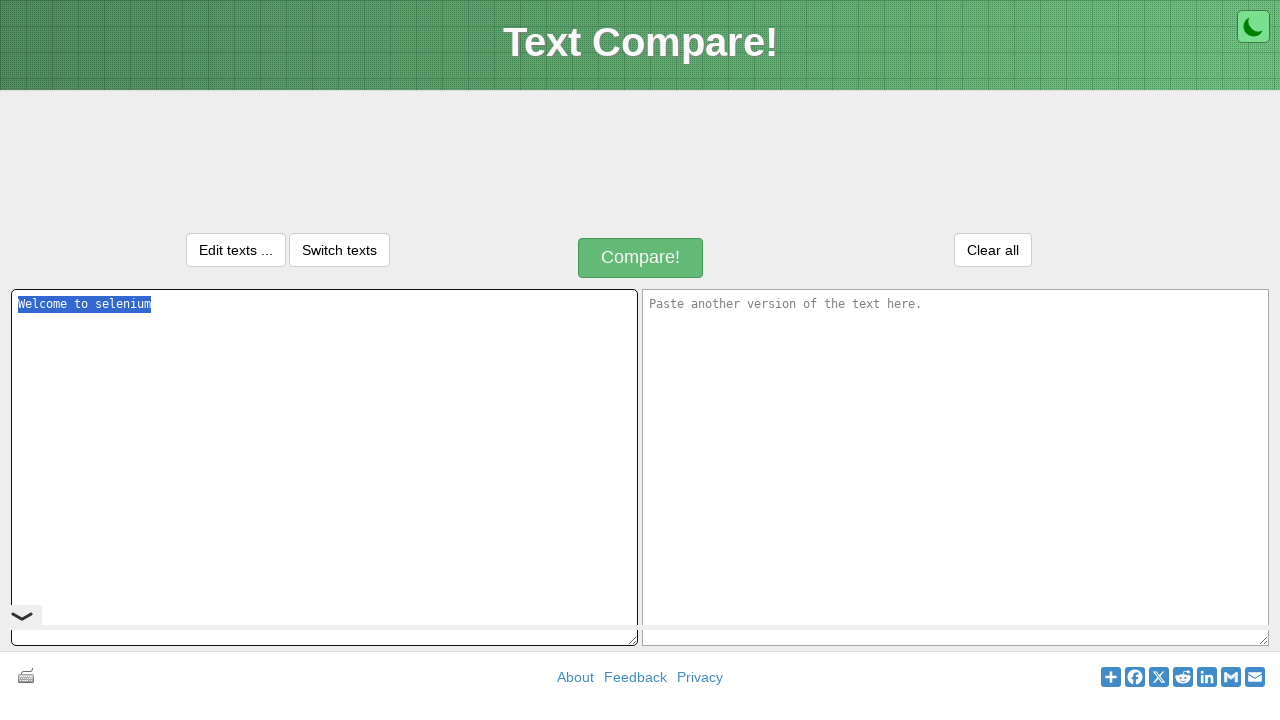

Copied selected text using Ctrl+C
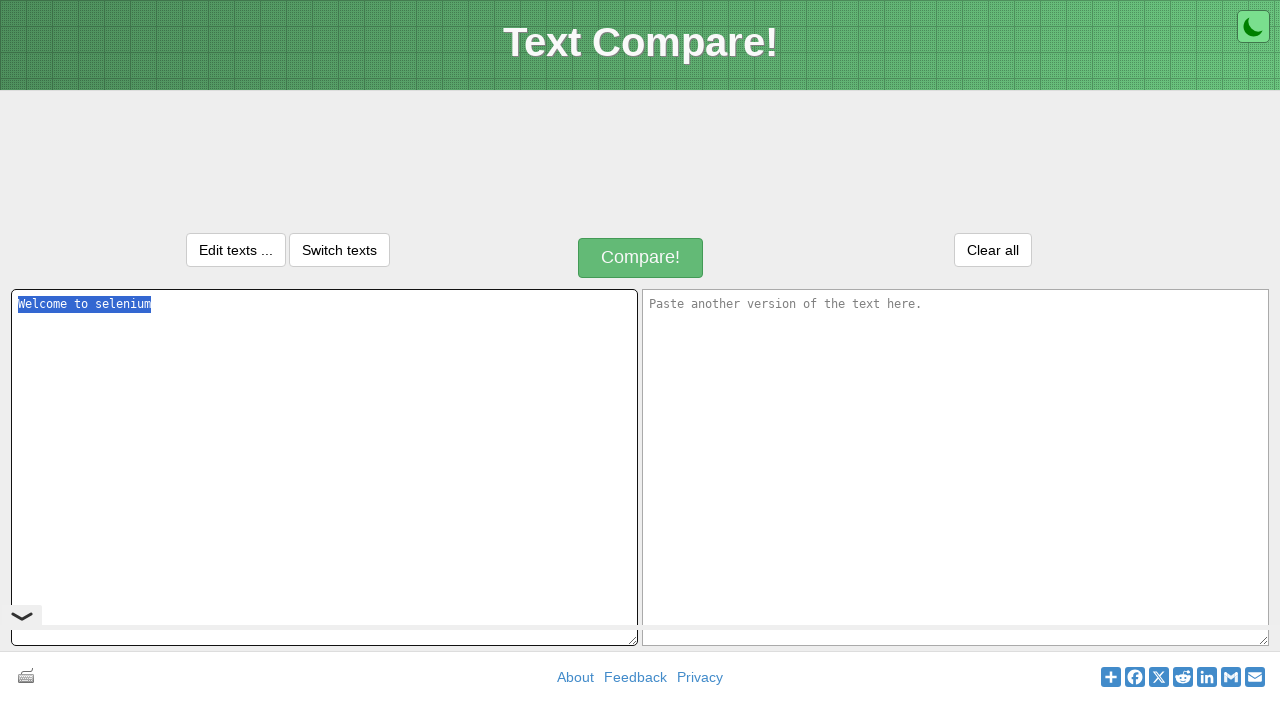

Tabbed to next input field
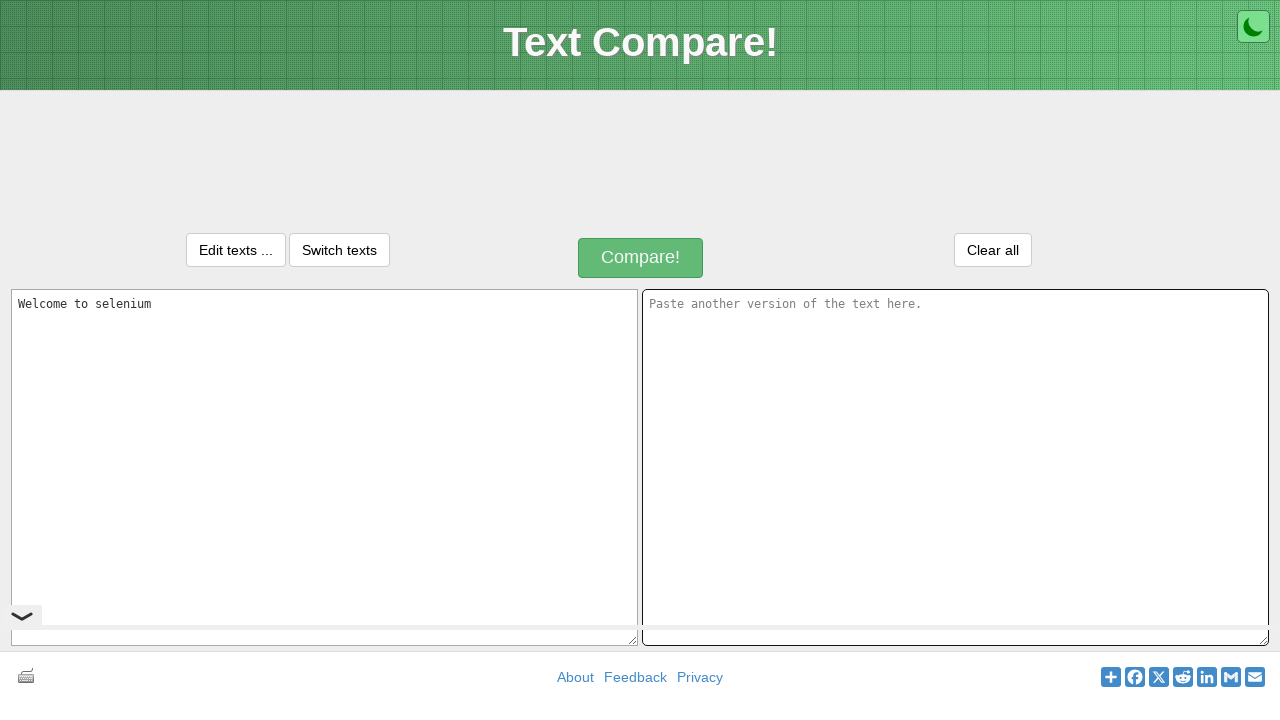

Pasted copied text using Ctrl+V
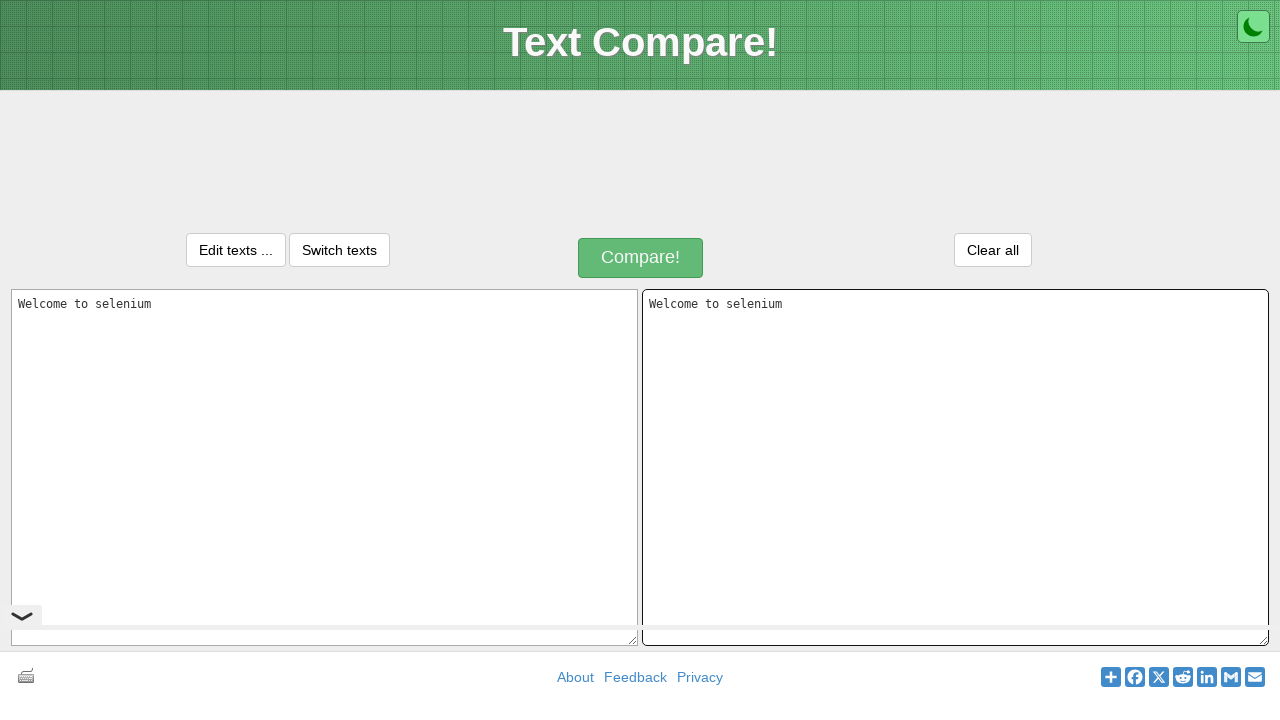

Navigated to Nykaa homepage
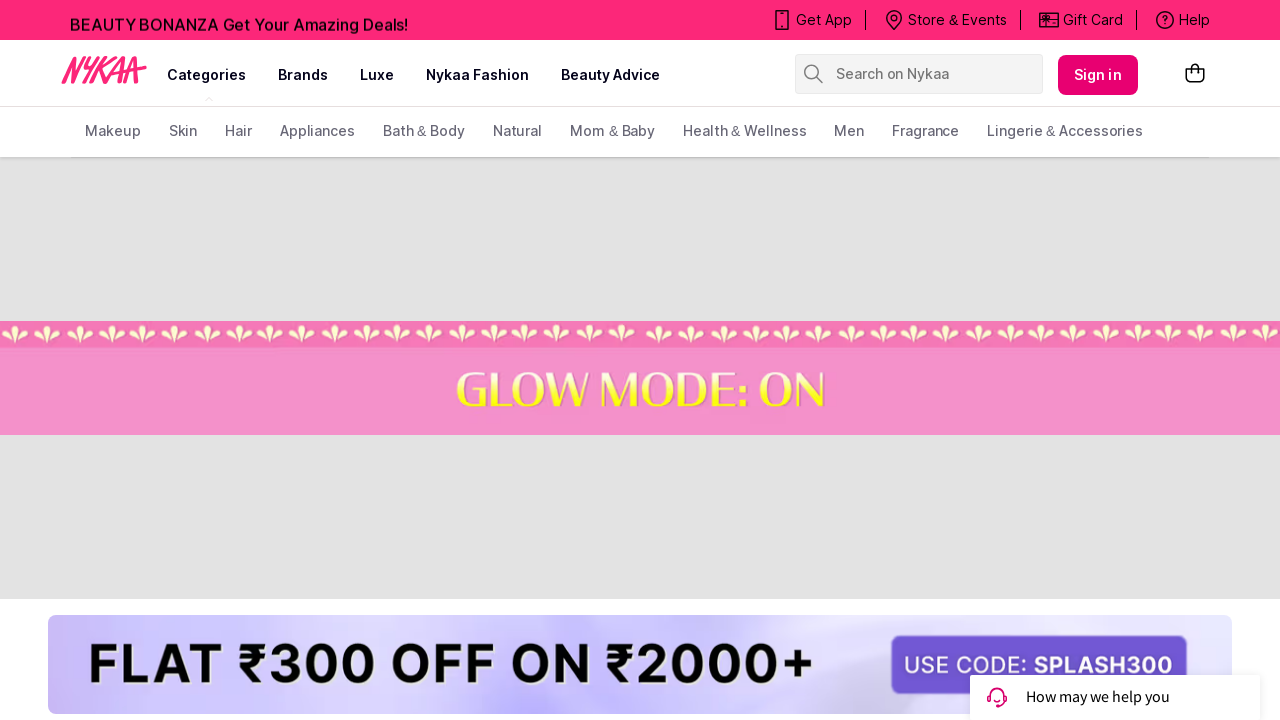

Entered 'Tshirts' in Nykaa search field on //input[@placeholder='Search on Nykaa']
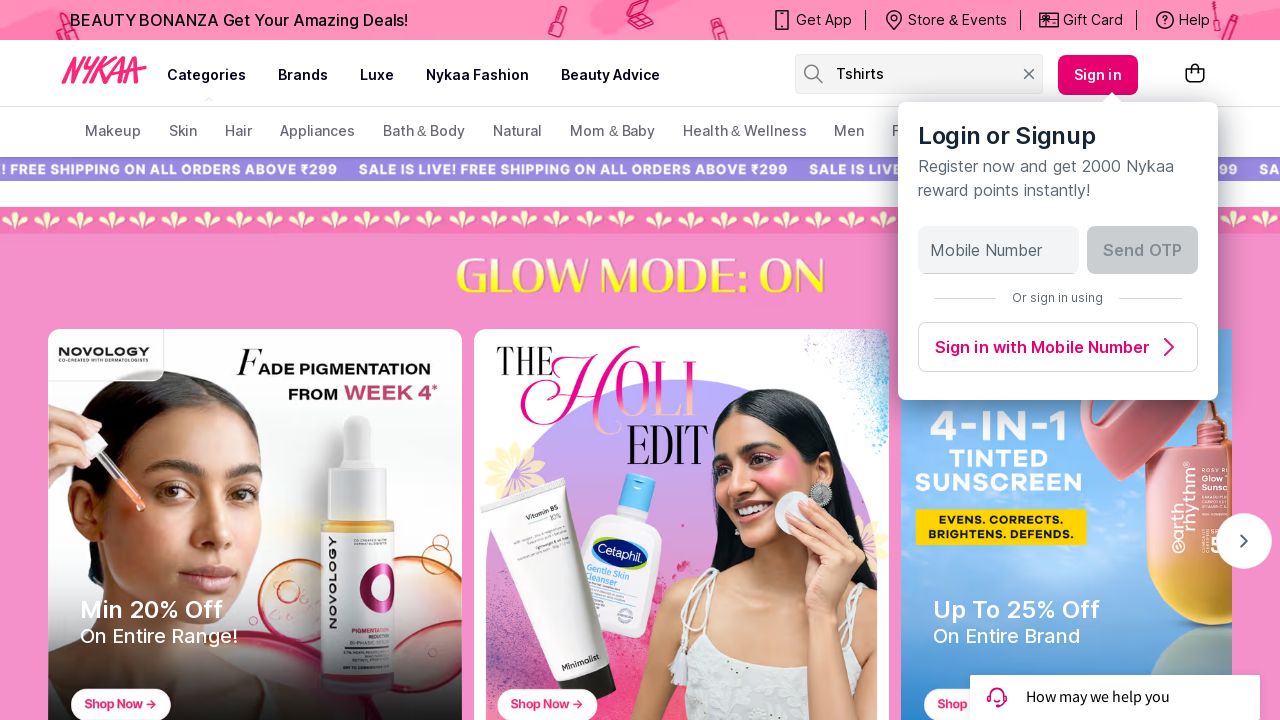

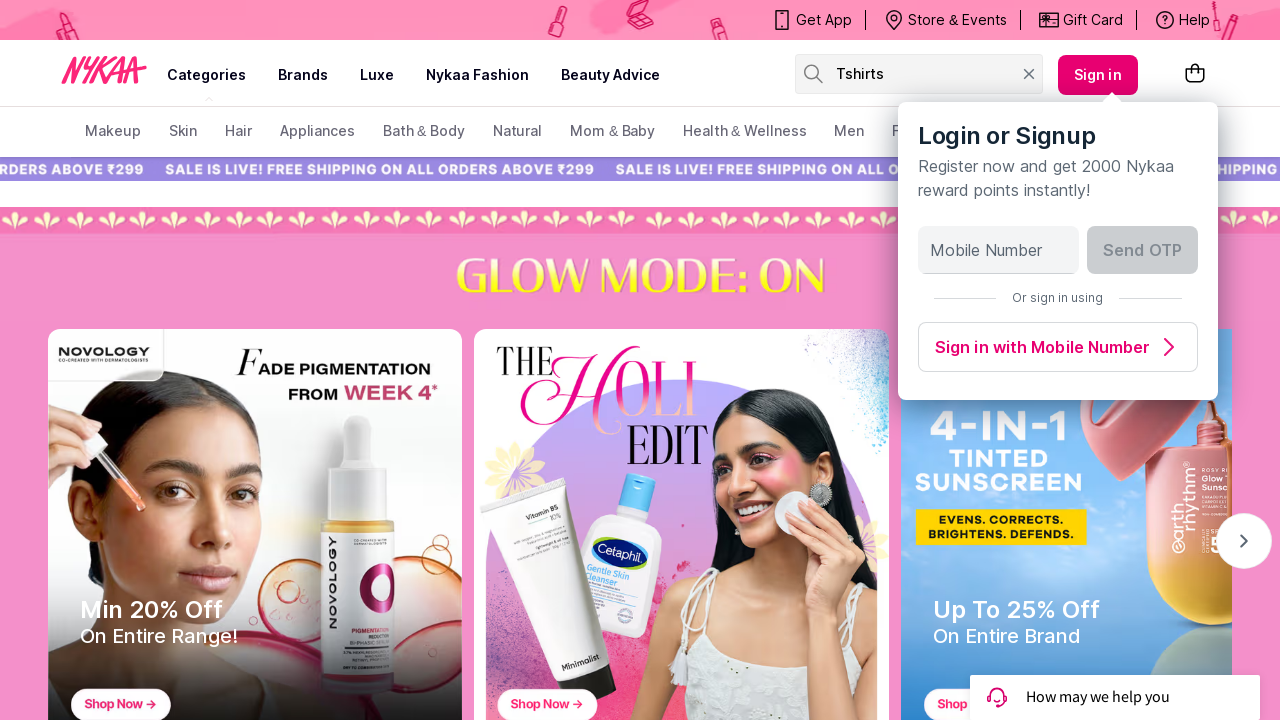